Opens the Reliance Digital website homepage and verifies the page loads successfully by waiting for the page to be ready.

Starting URL: https://www.reliancedigital.in/

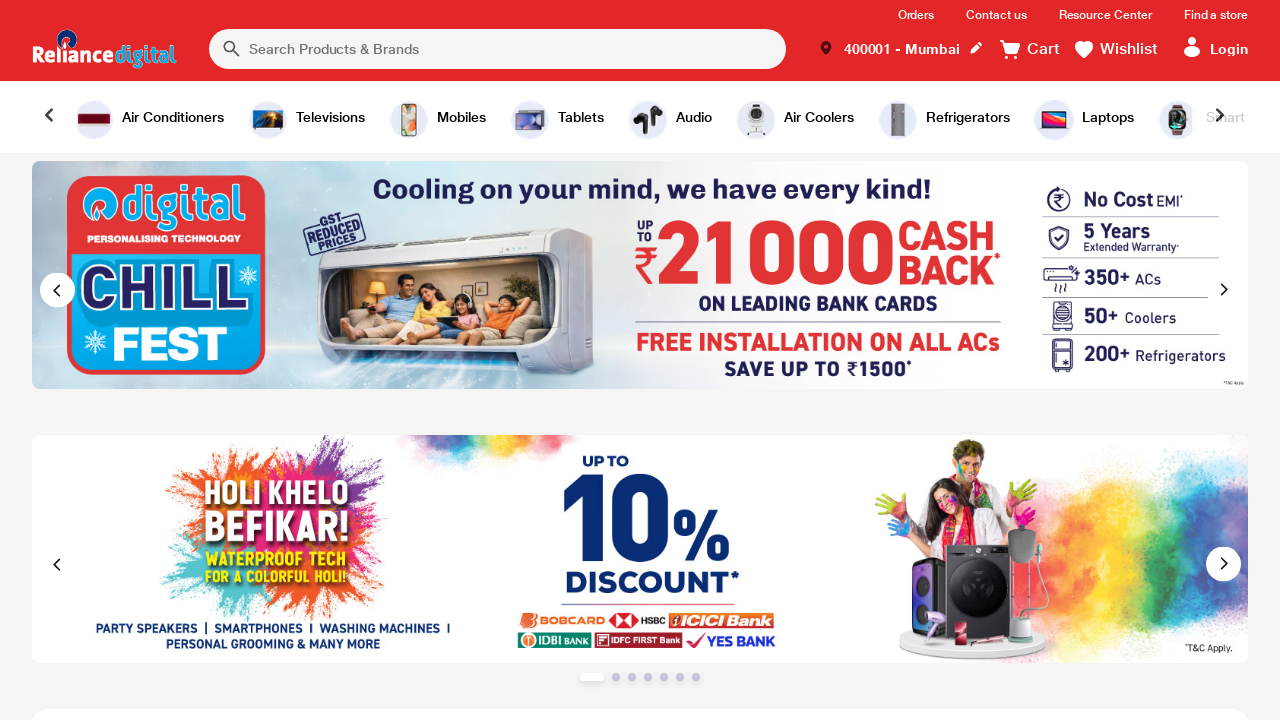

Waited for page to reach domcontentloaded state
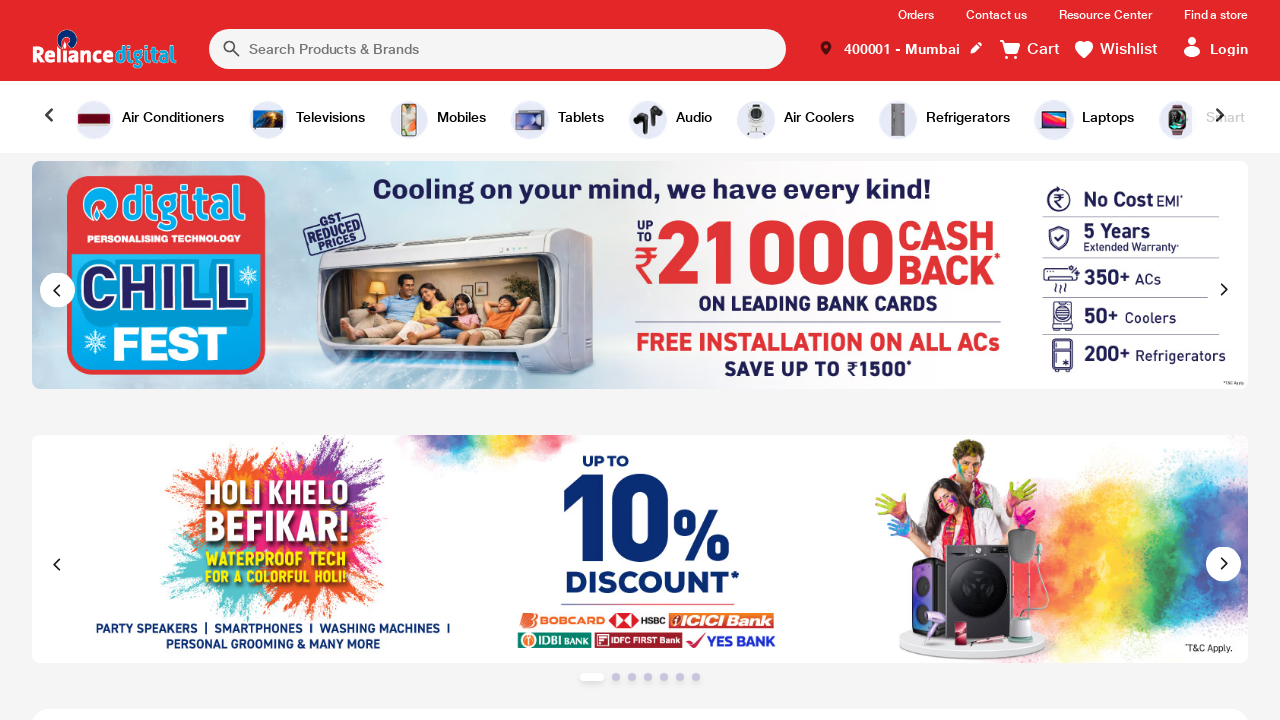

Verified body element is present on Reliance Digital homepage
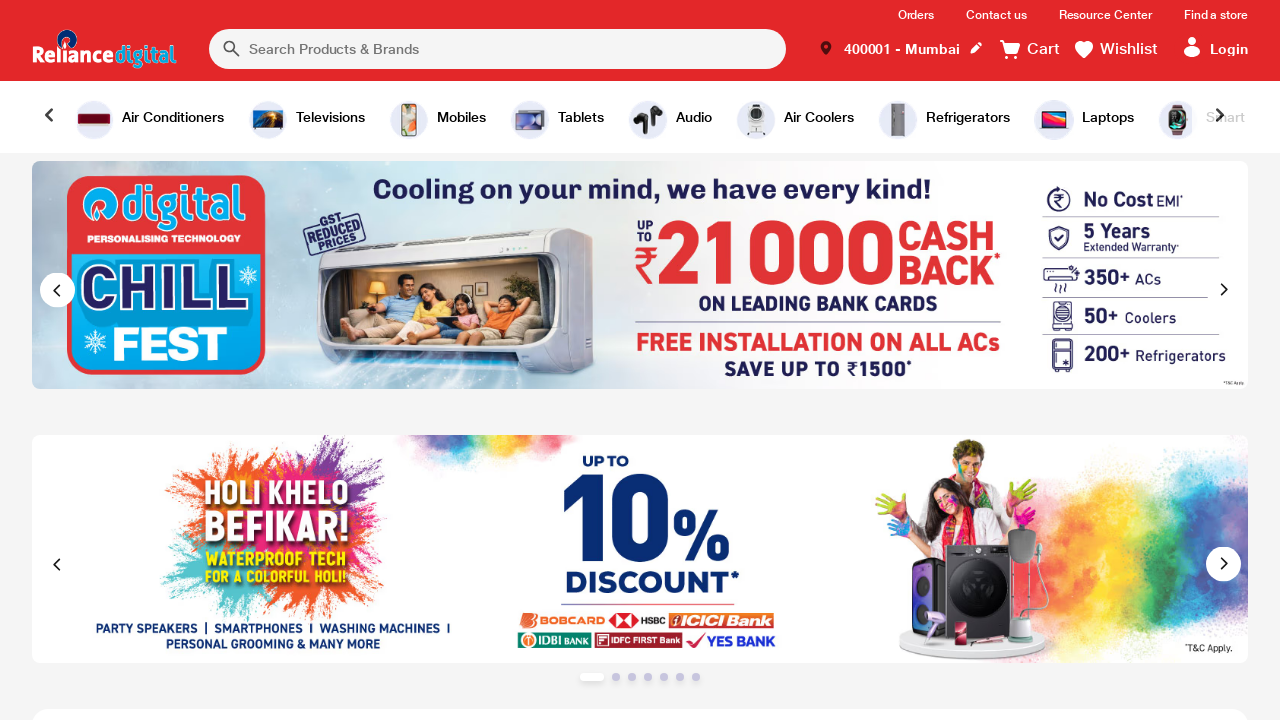

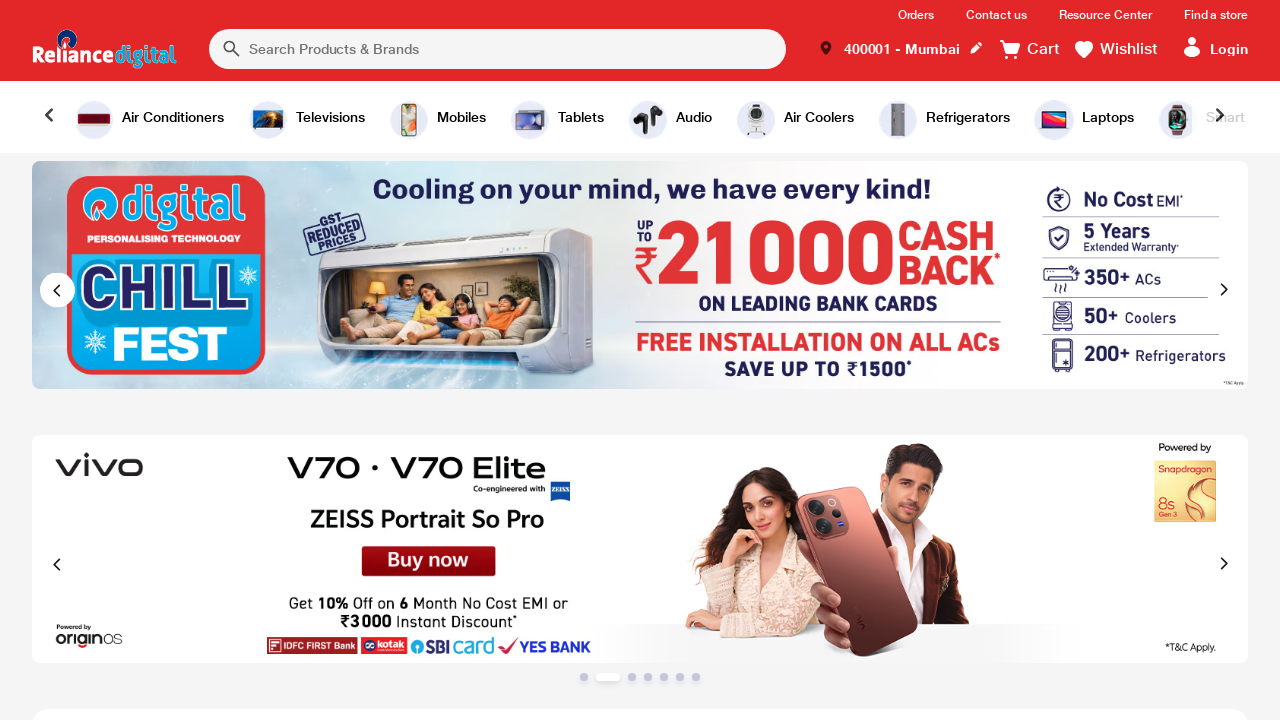